Tests clicking on a button identified by CSS class attribute on a UI testing playground page. The test locates a primary (blue) button using CSS selector and clicks it.

Starting URL: http://uitestingplayground.com/classattr

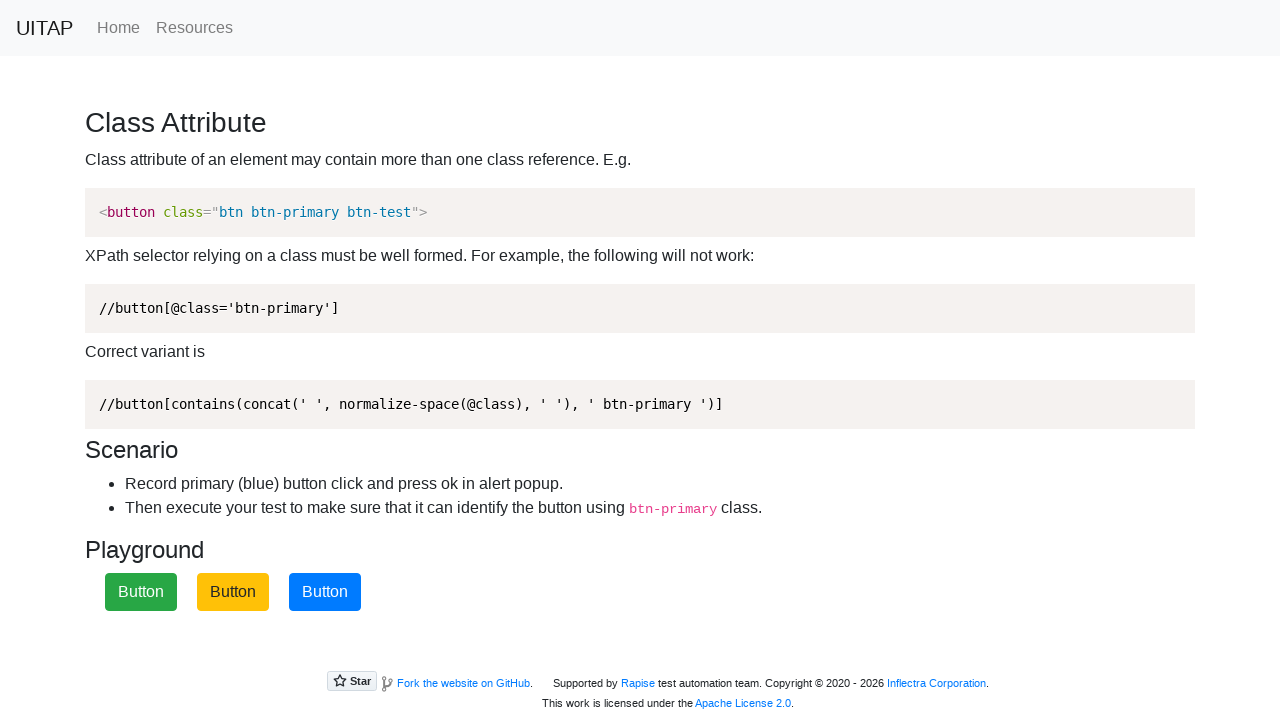

Clicked the blue button identified by btn-primary class at (325, 592) on .btn-primary
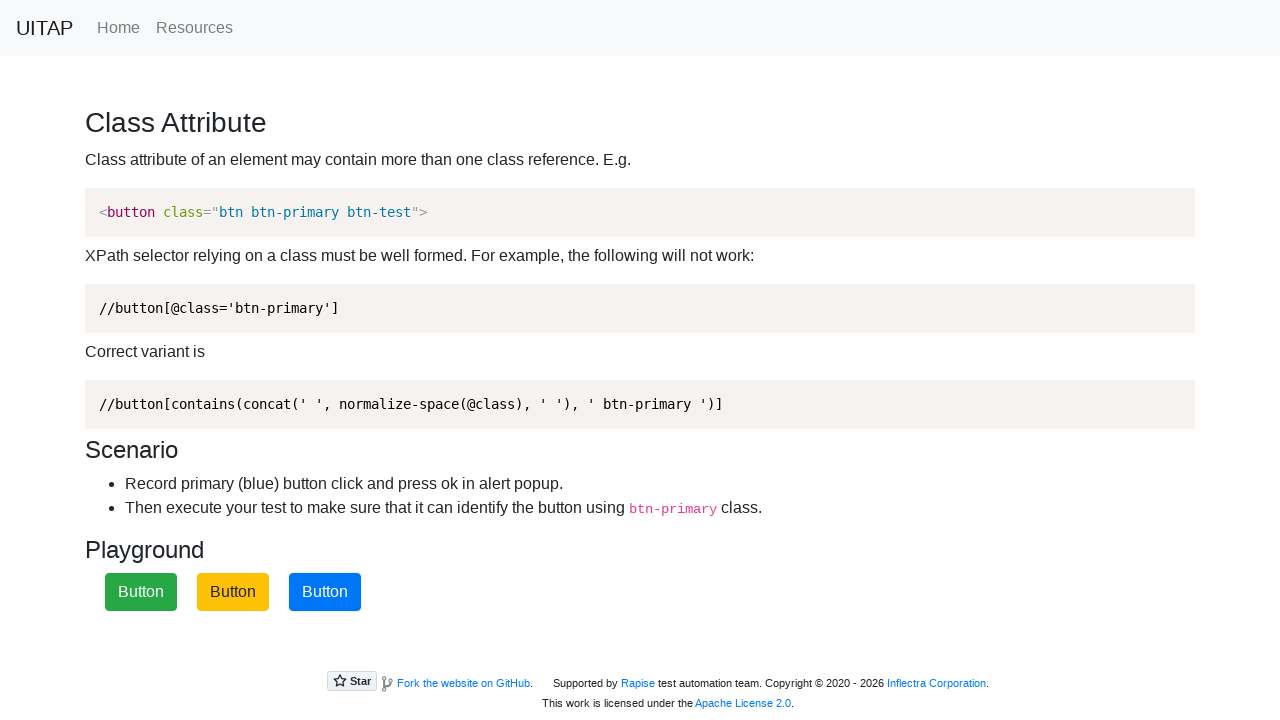

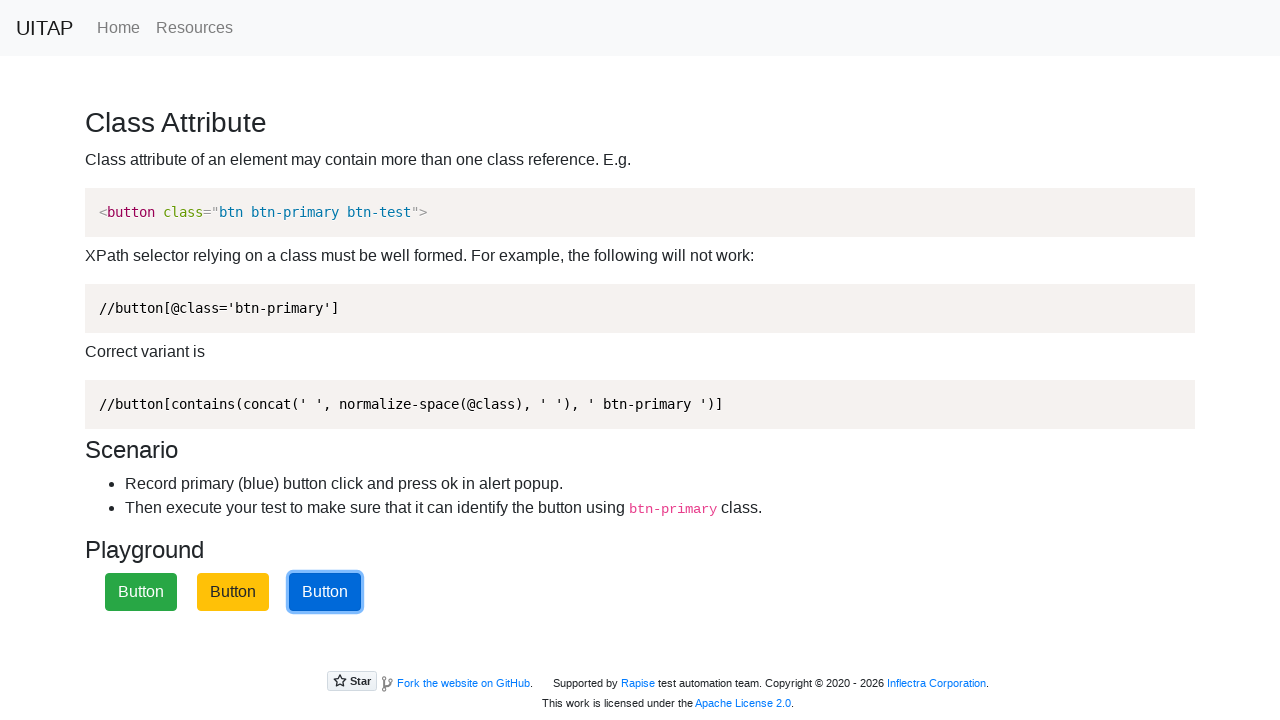